Tests the complete flight booking flow on BlazeDemo by selecting departure/destination cities, choosing a flight, and filling in passenger and payment details

Starting URL: https://blazedemo.com/

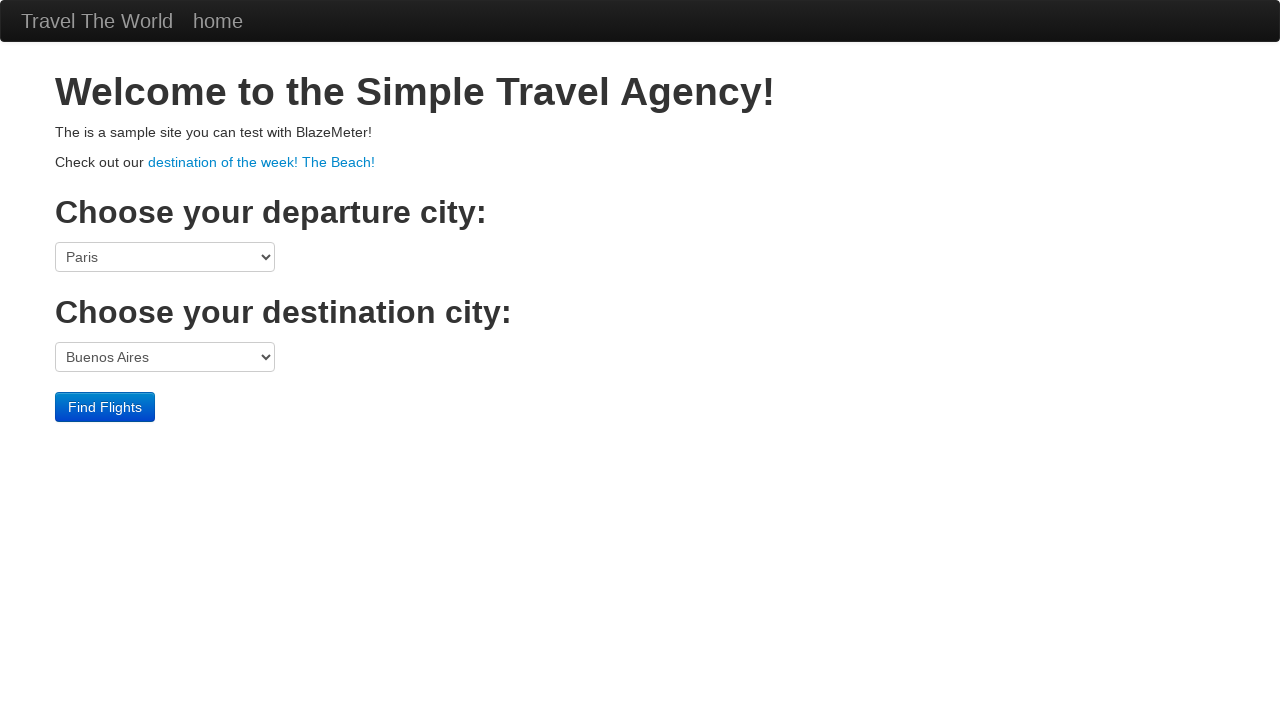

Selected 'Mexico City' as departure city on select[name='fromPort']
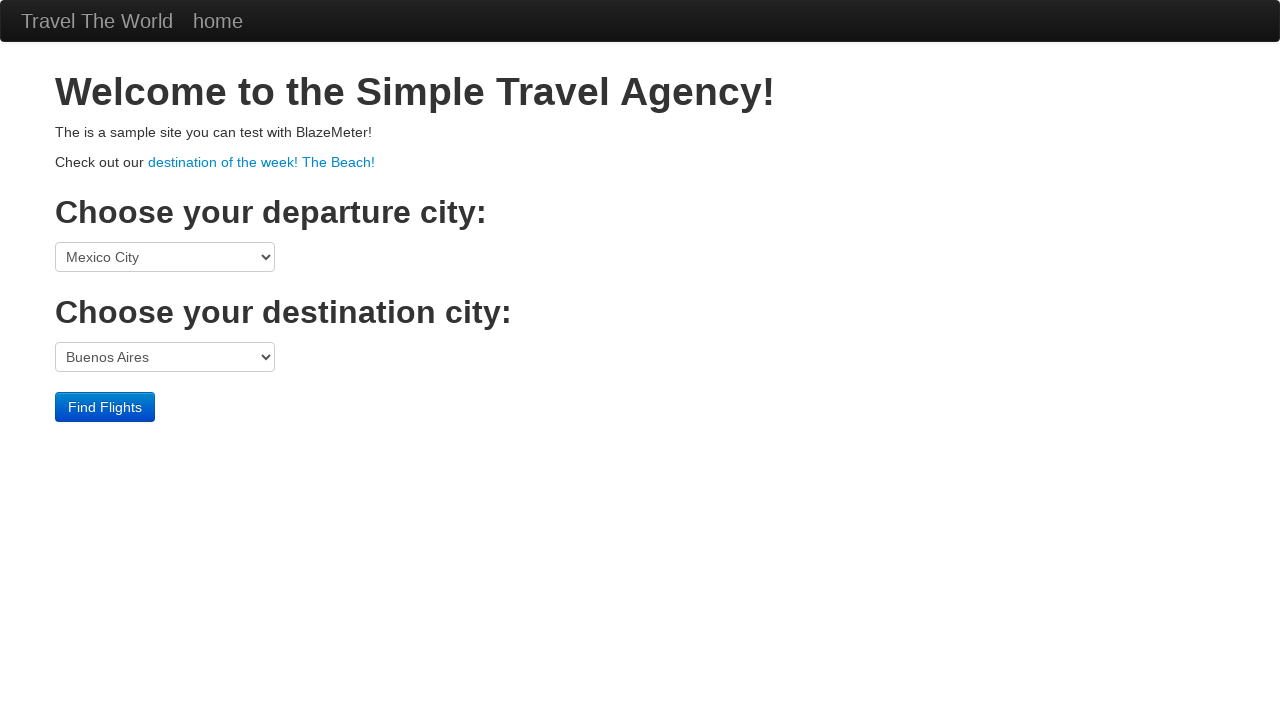

Selected 'Berlin' as destination city on select[name='toPort']
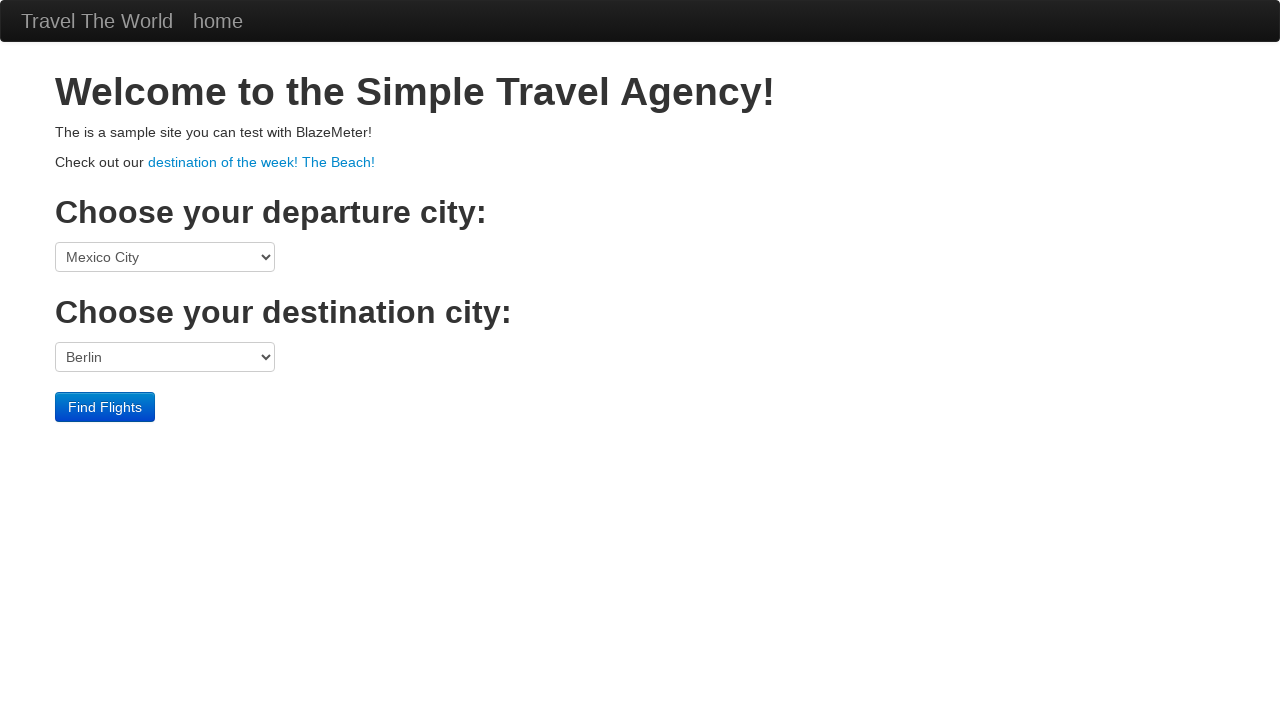

Clicked 'Find Flights' button at (105, 407) on xpath=/html/body/div[3]/form/div/input
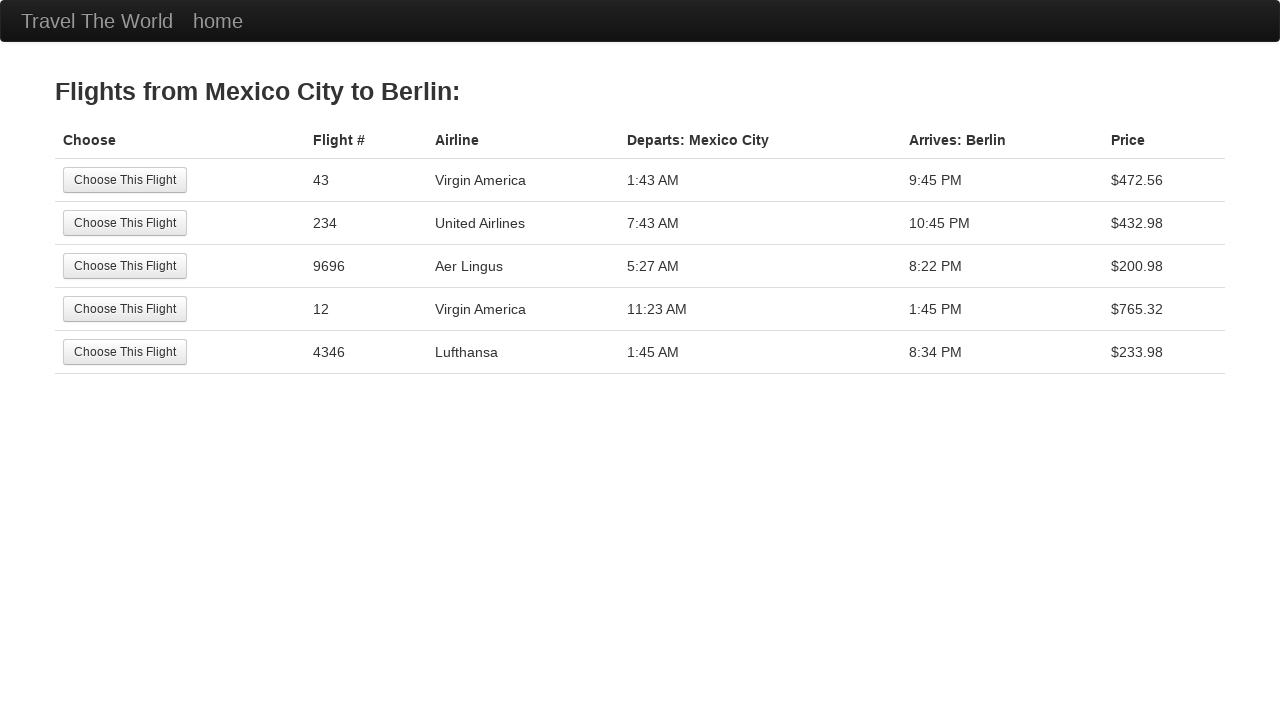

Flight results table loaded
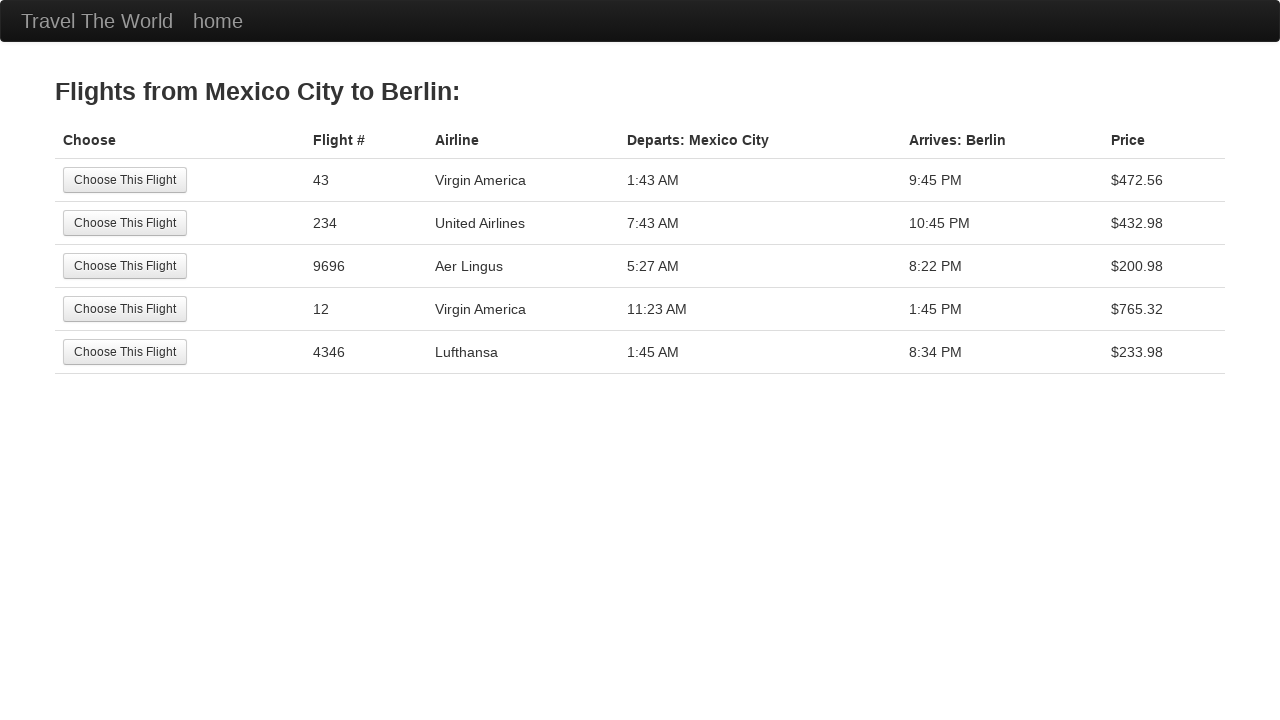

Selected 5th flight from available options at (125, 352) on xpath=/html/body/div[2]/table/tbody/tr[5]/td[1]/input
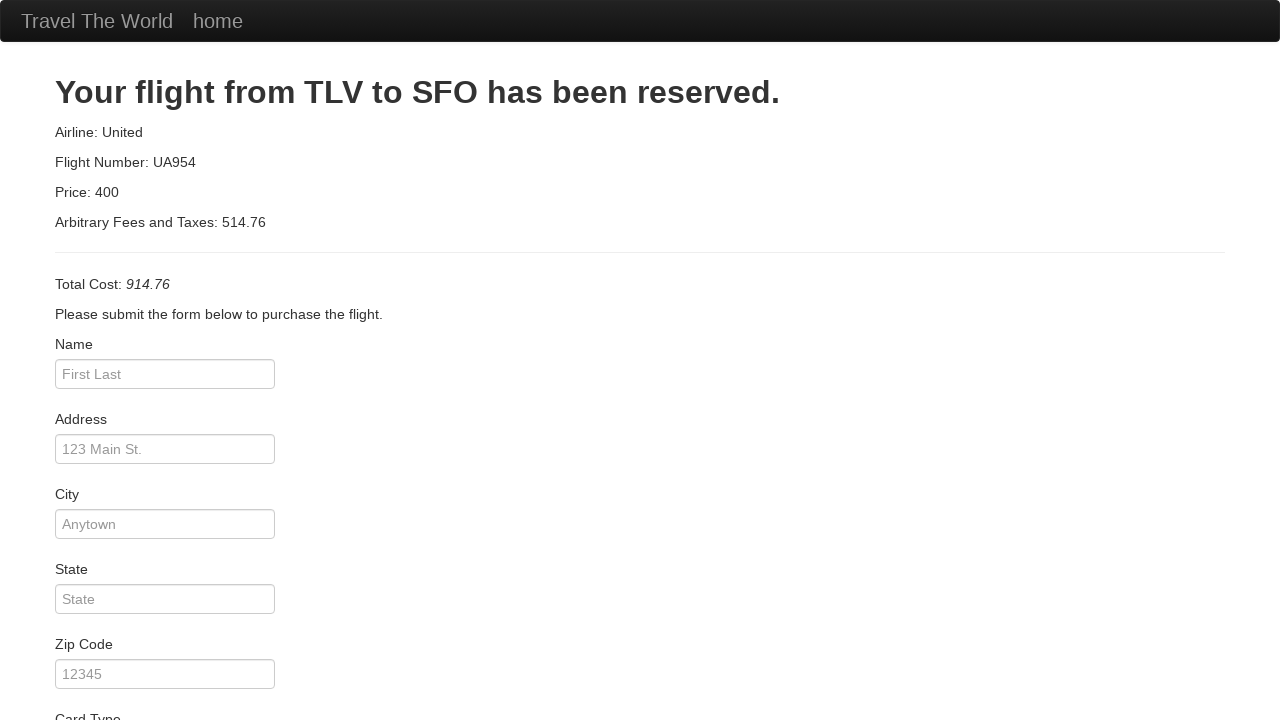

Filled passenger name as 'John Smith' on #inputName
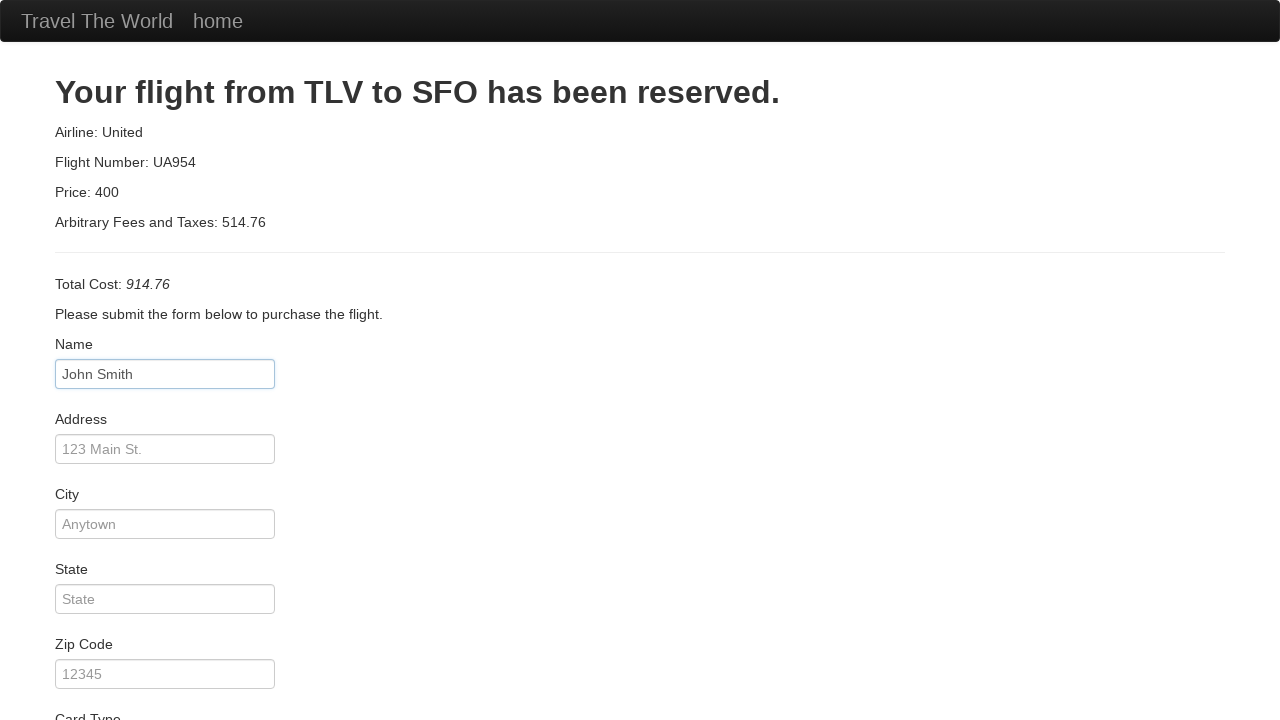

Filled address as '123 Main Street' on #address
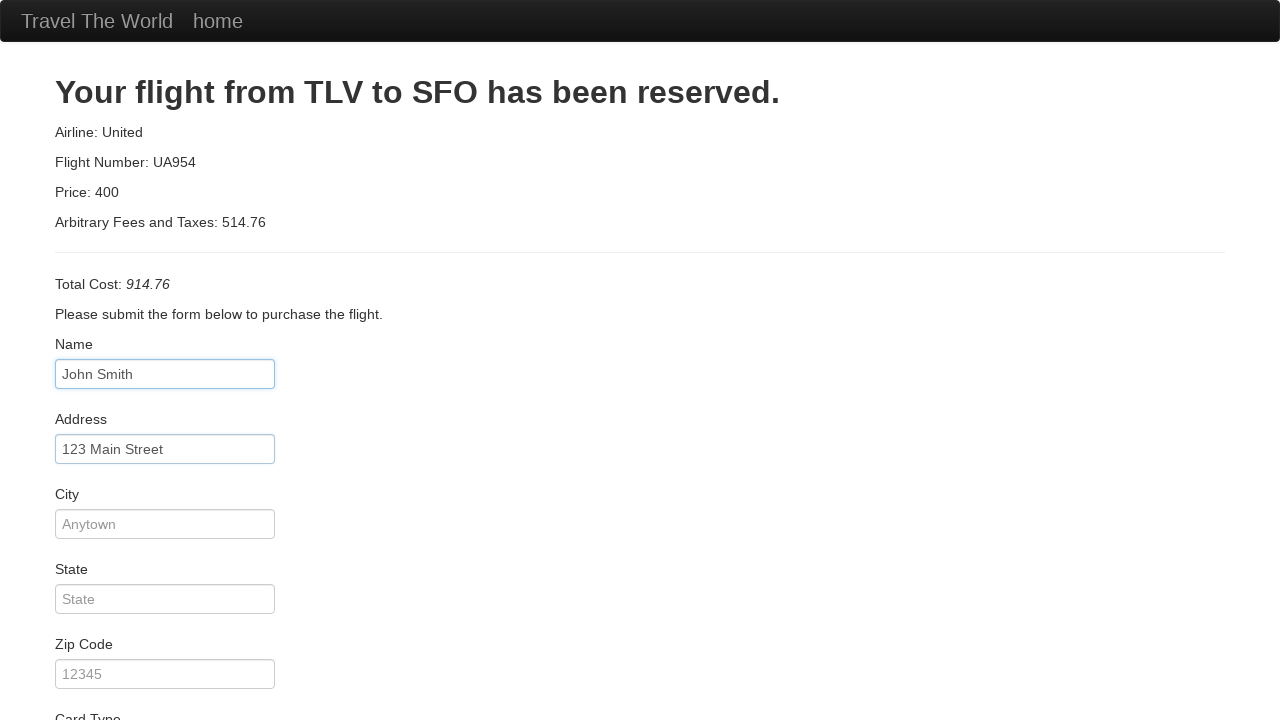

Filled city as 'Austin' on #city
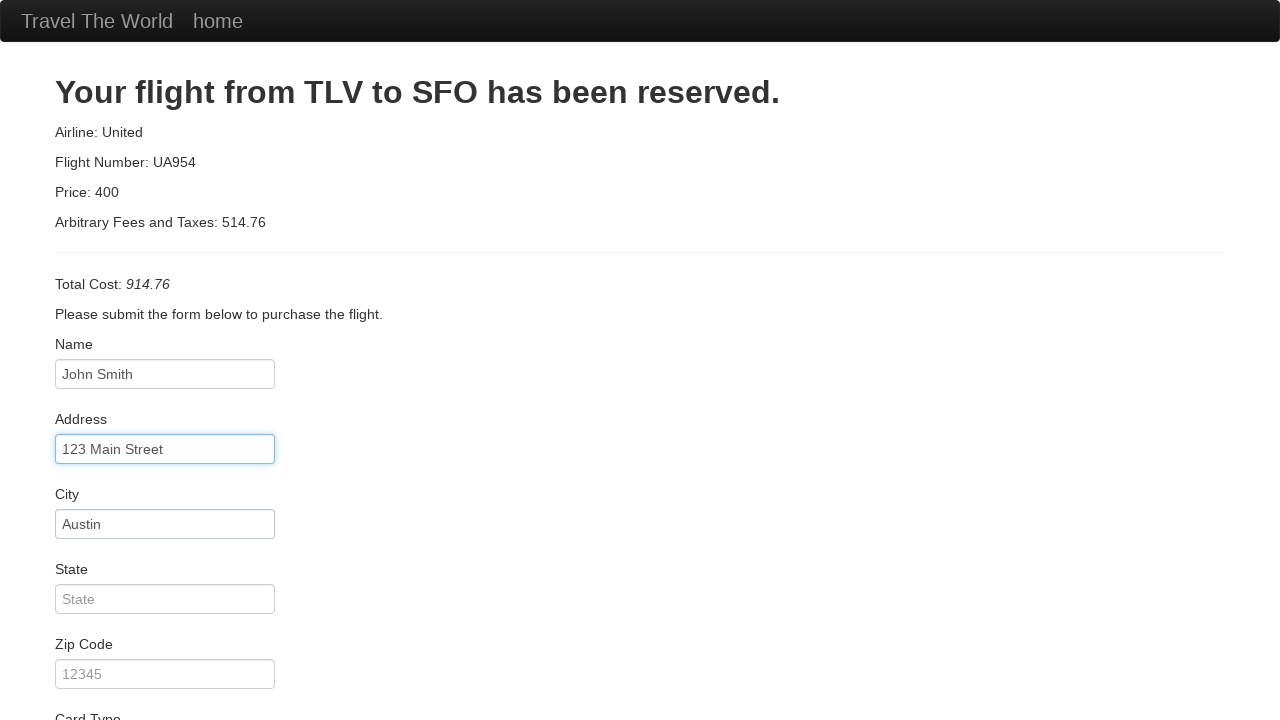

Filled state as 'Texas' on #state
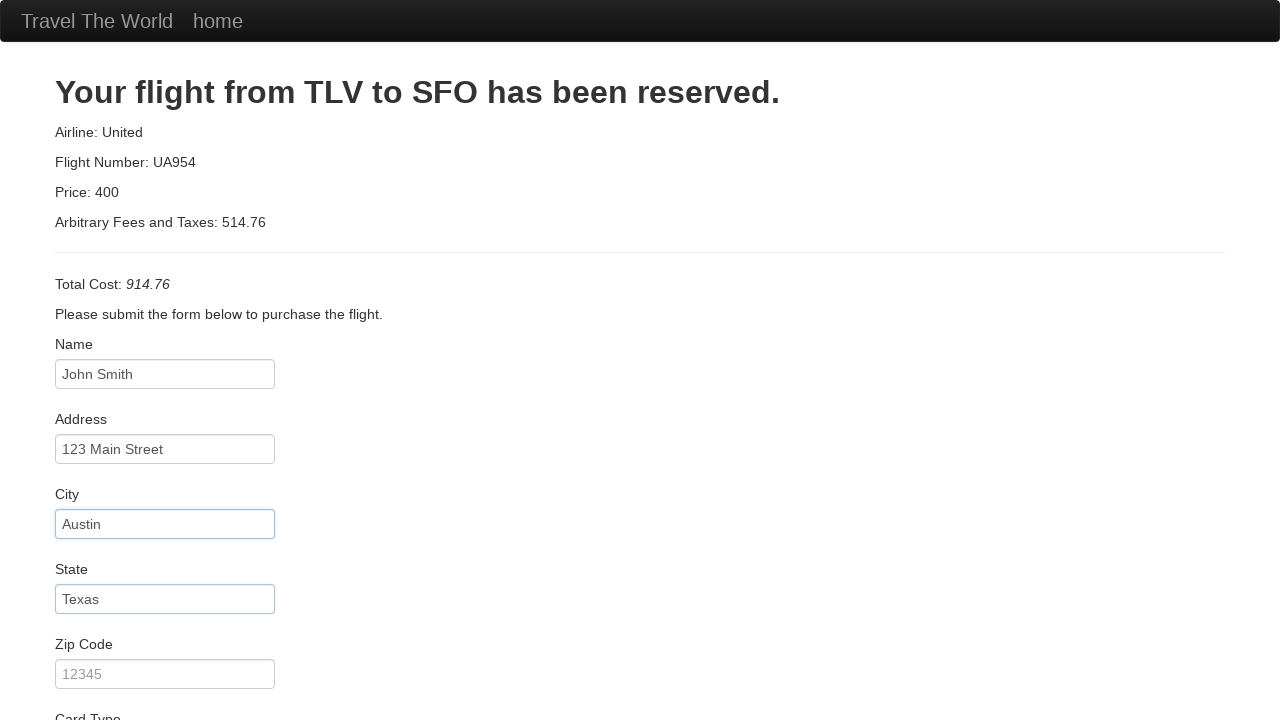

Filled zip code as '78701' on #zipCode
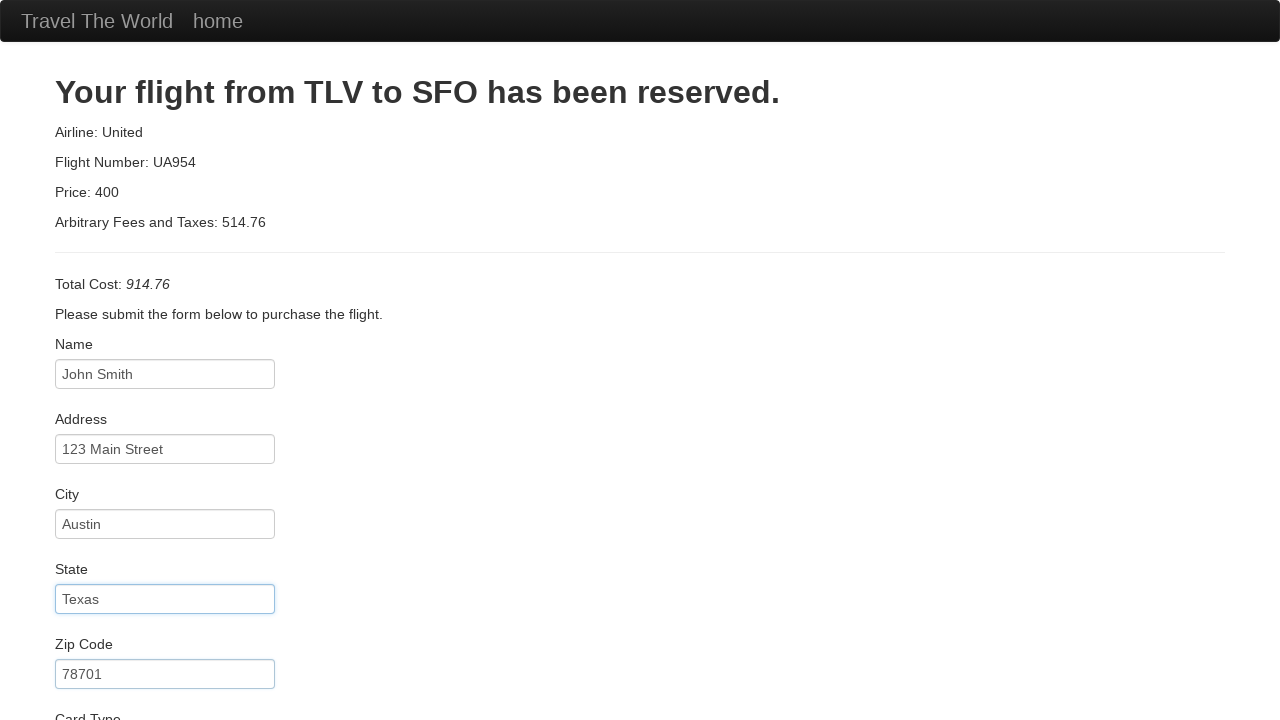

Selected 'American Express' as card type on select[name='cardType']
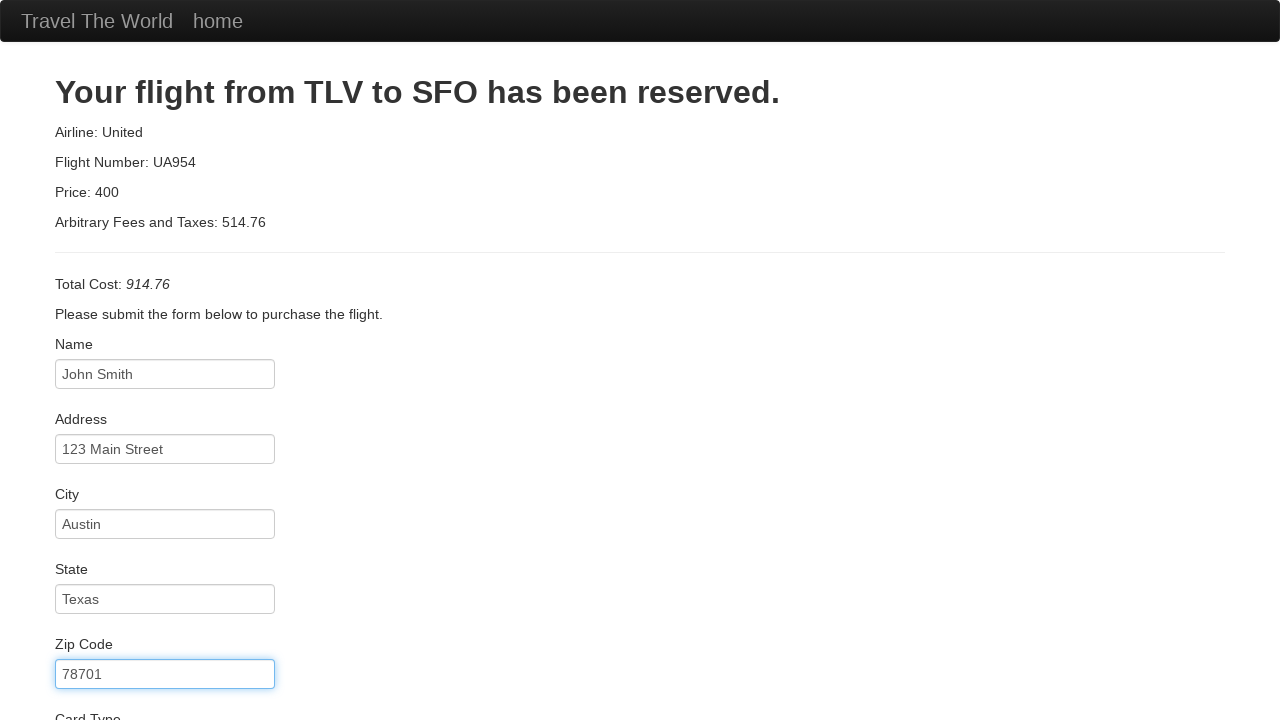

Filled credit card number on #creditCardNumber
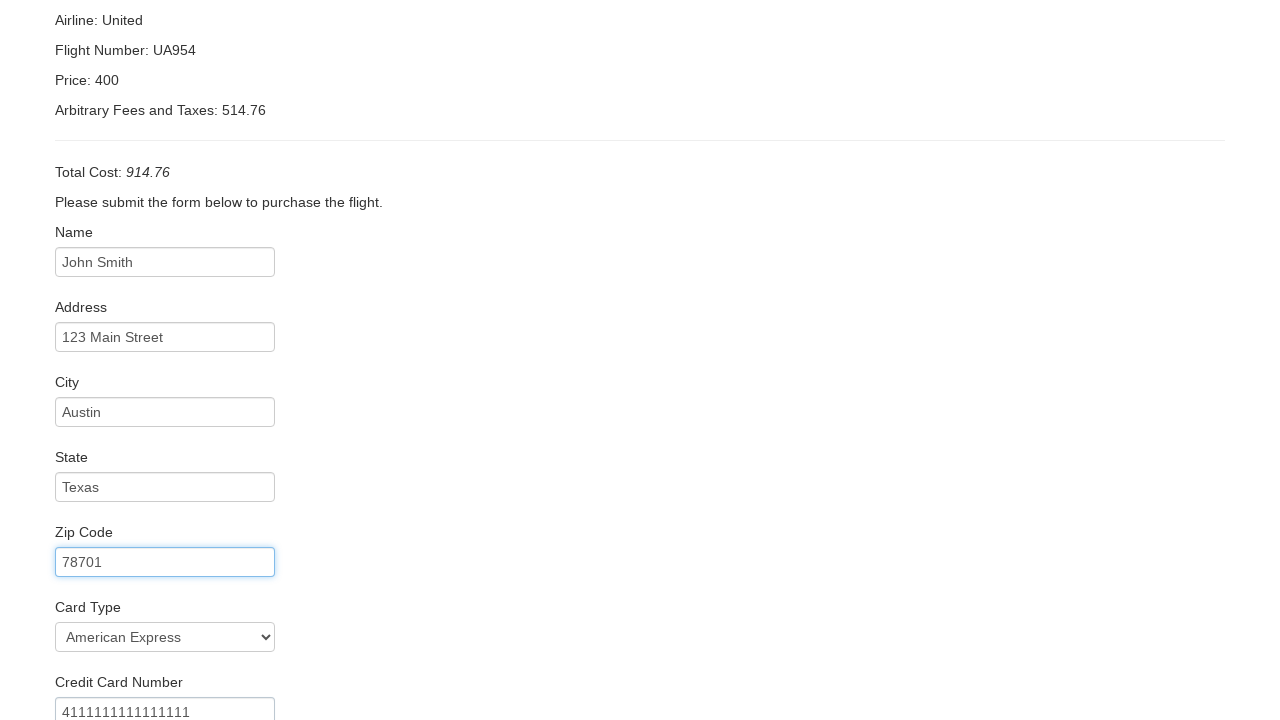

Filled card expiration month as '12' on #creditCardMonth
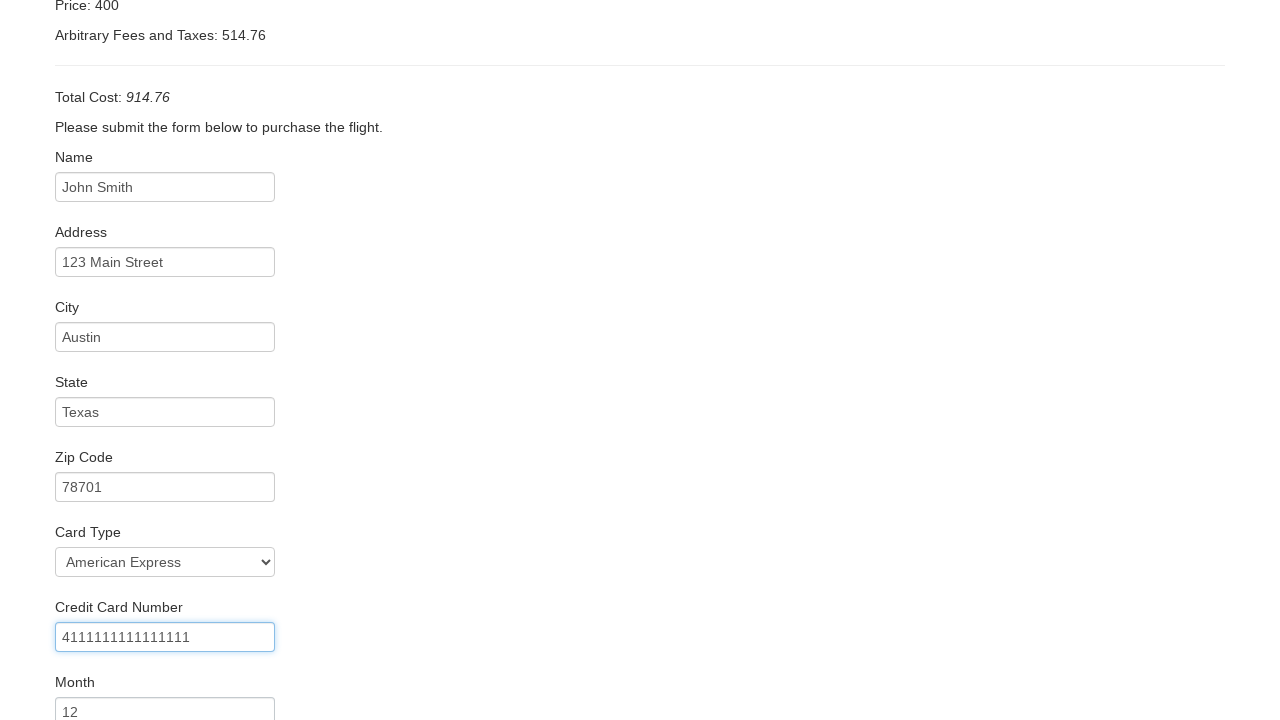

Filled card expiration year as '2025' on #creditCardYear
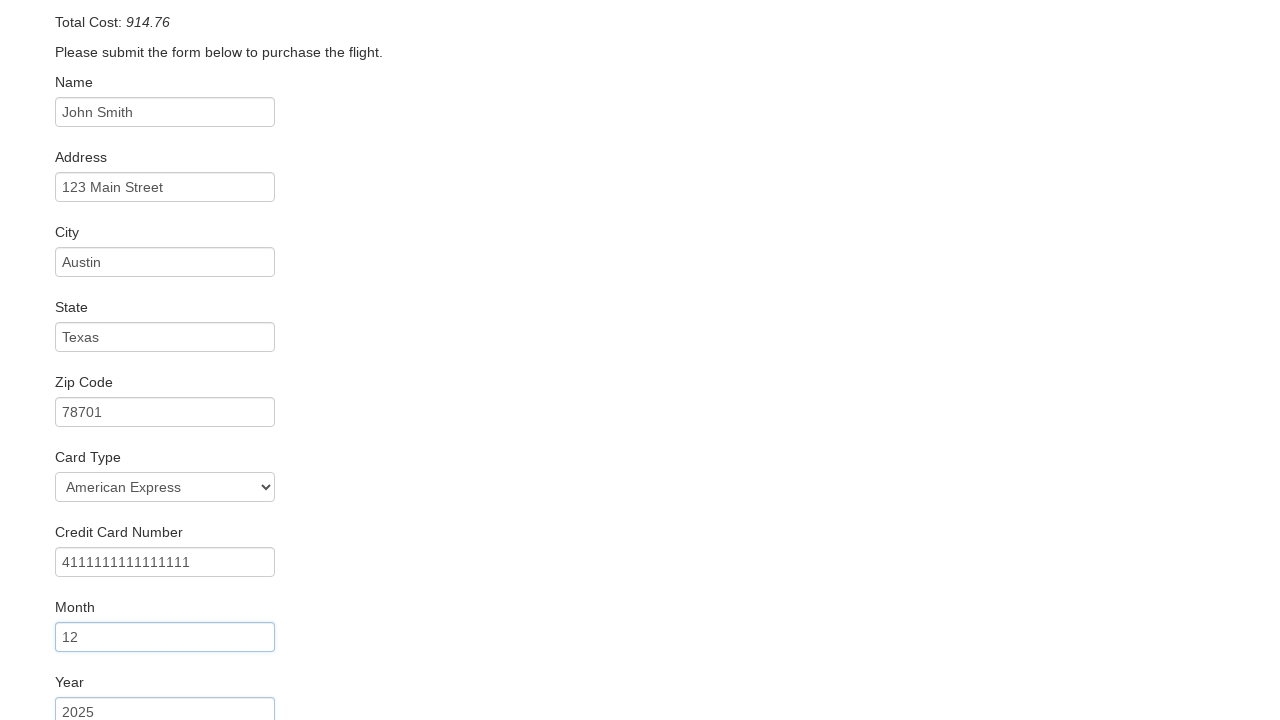

Filled cardholder name as 'John Smith' on #nameOnCard
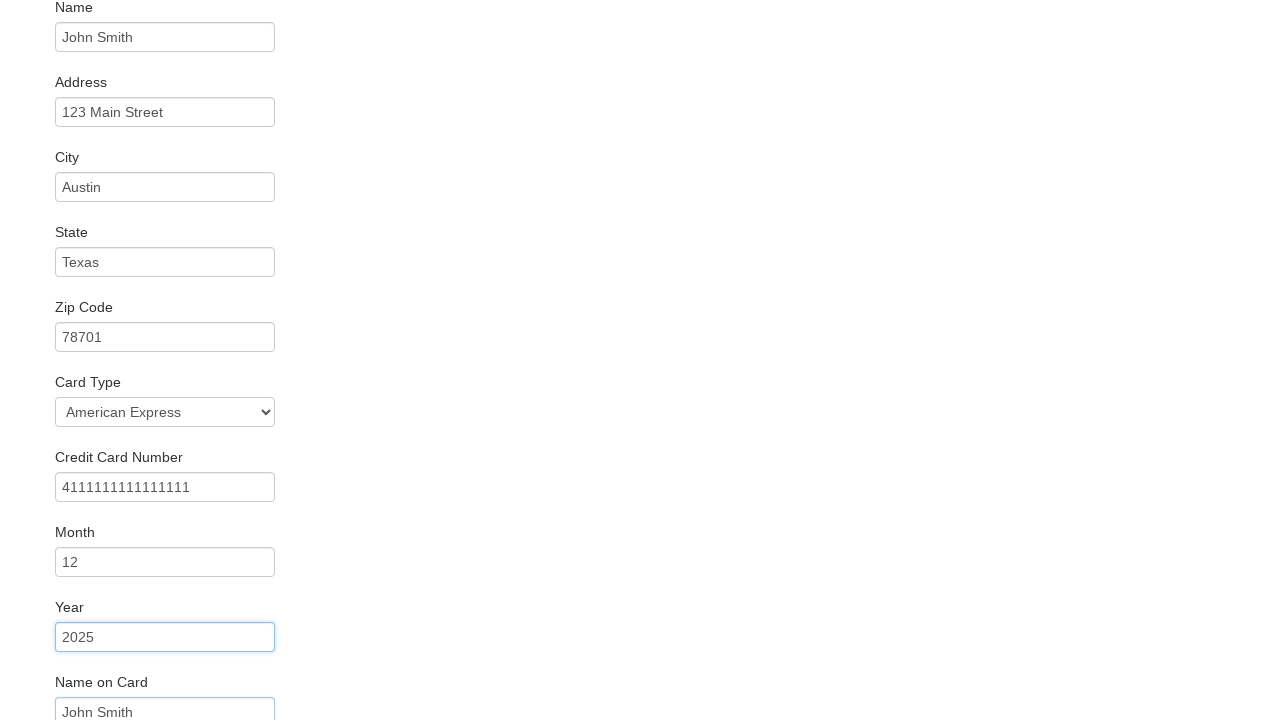

Checked 'Remember Me' checkbox at (62, 656) on #rememberMe
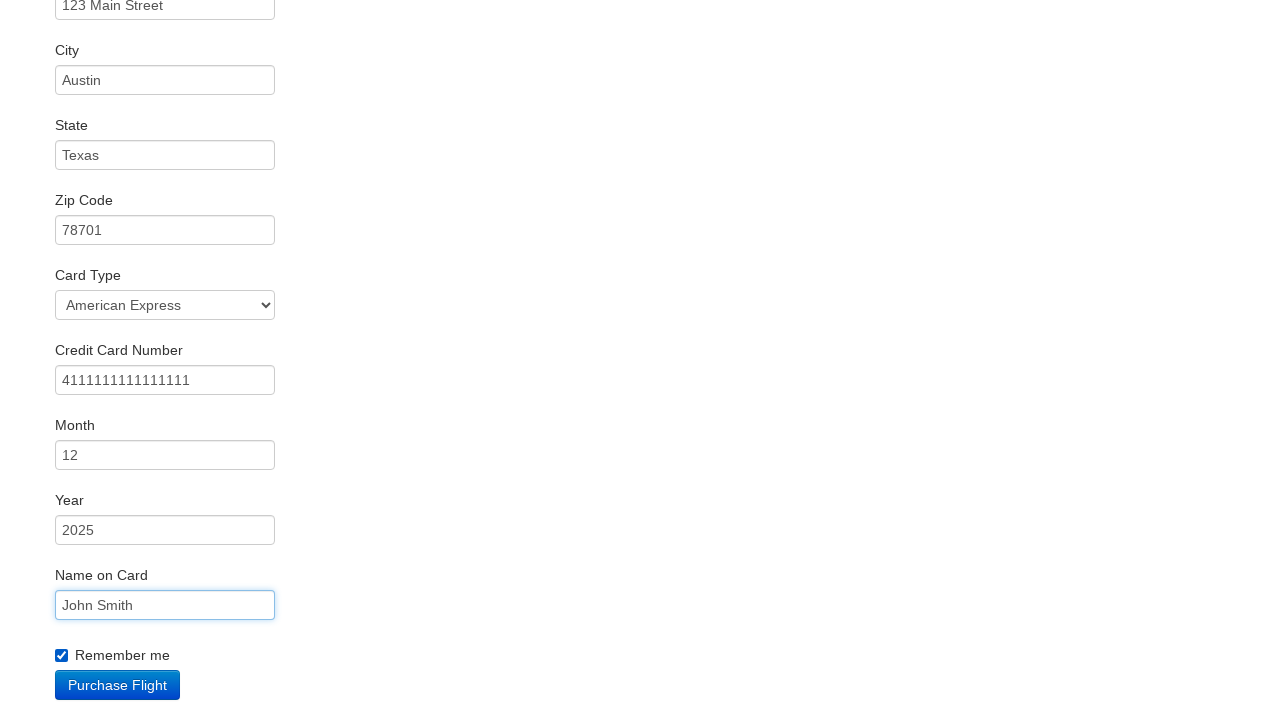

Clicked 'Purchase Flight' button to submit booking at (118, 685) on xpath=/html/body/div[2]/form/div[11]/div/input
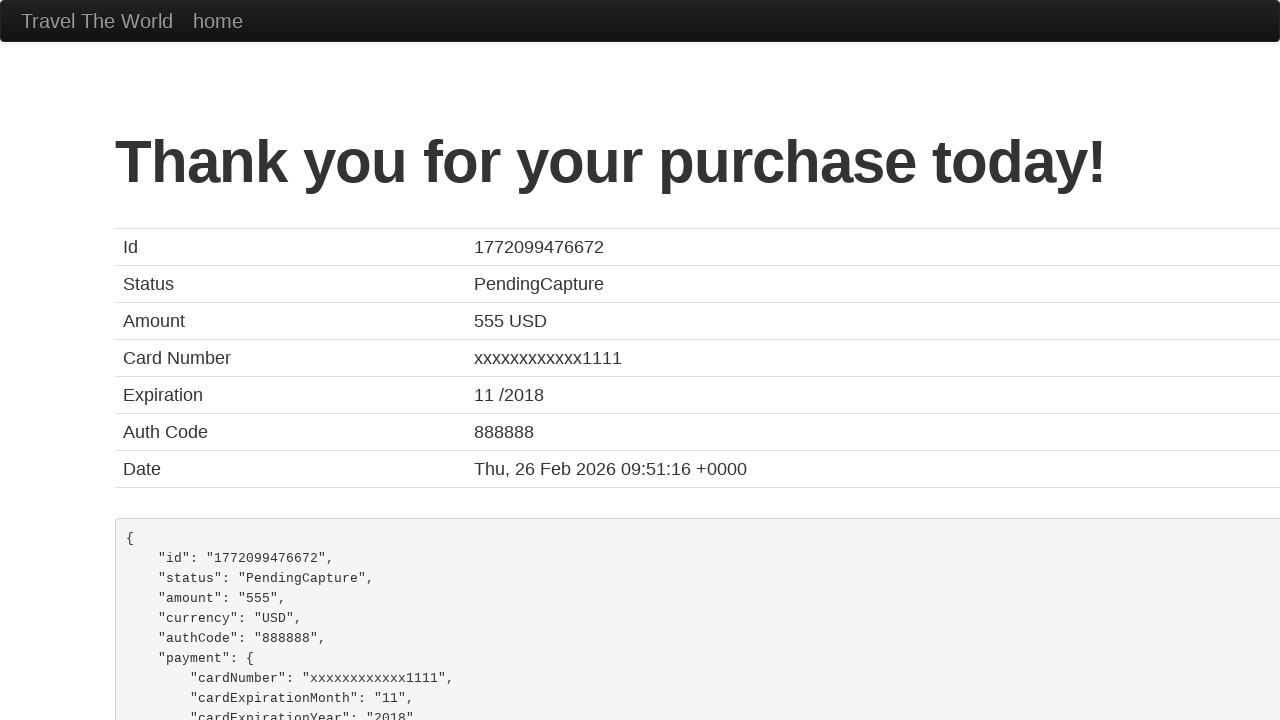

Confirmation page loaded successfully
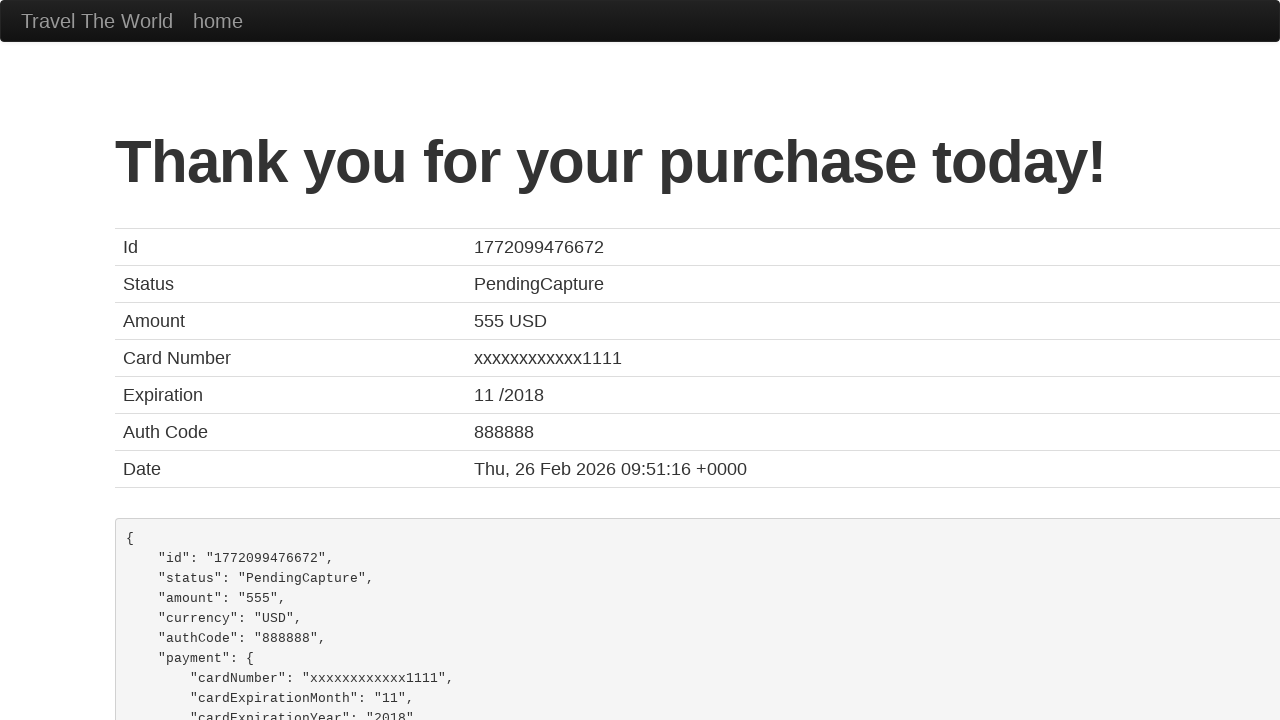

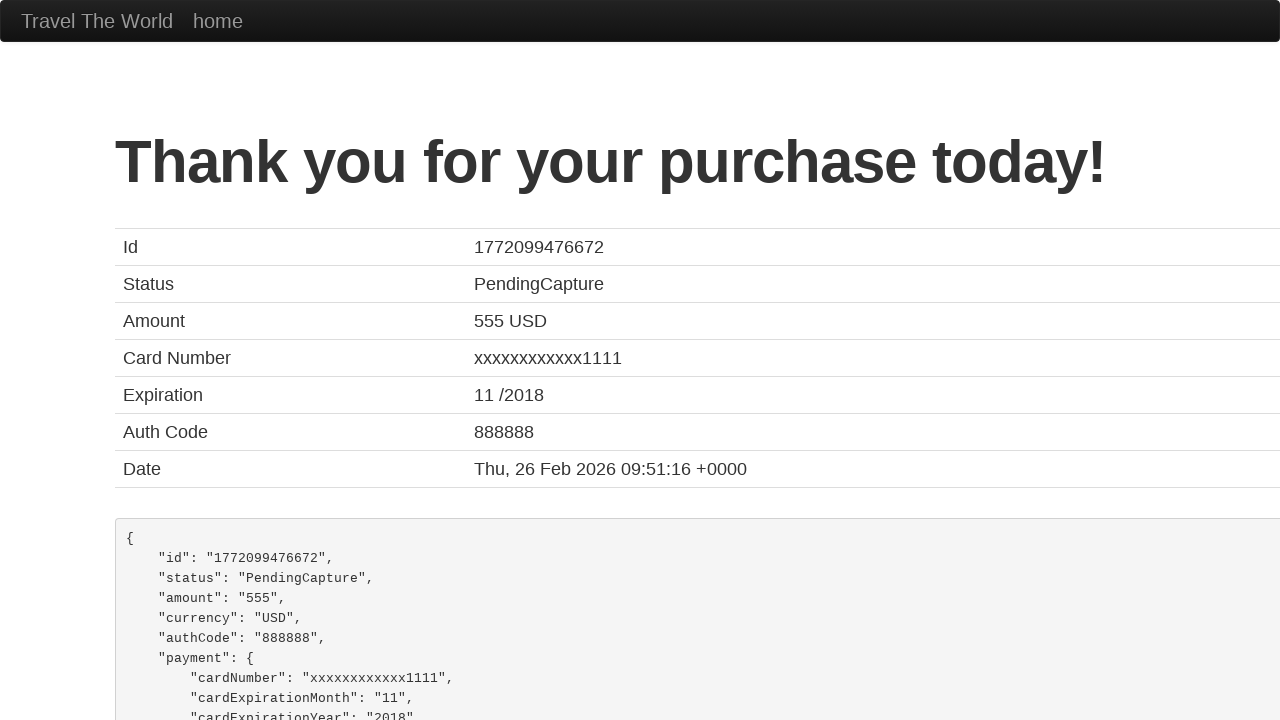